Tests the green loading functionality using implicit waits by clicking the start button and verifying the loading and success states

Starting URL: https://kristinek.github.io/site/examples/loading_color

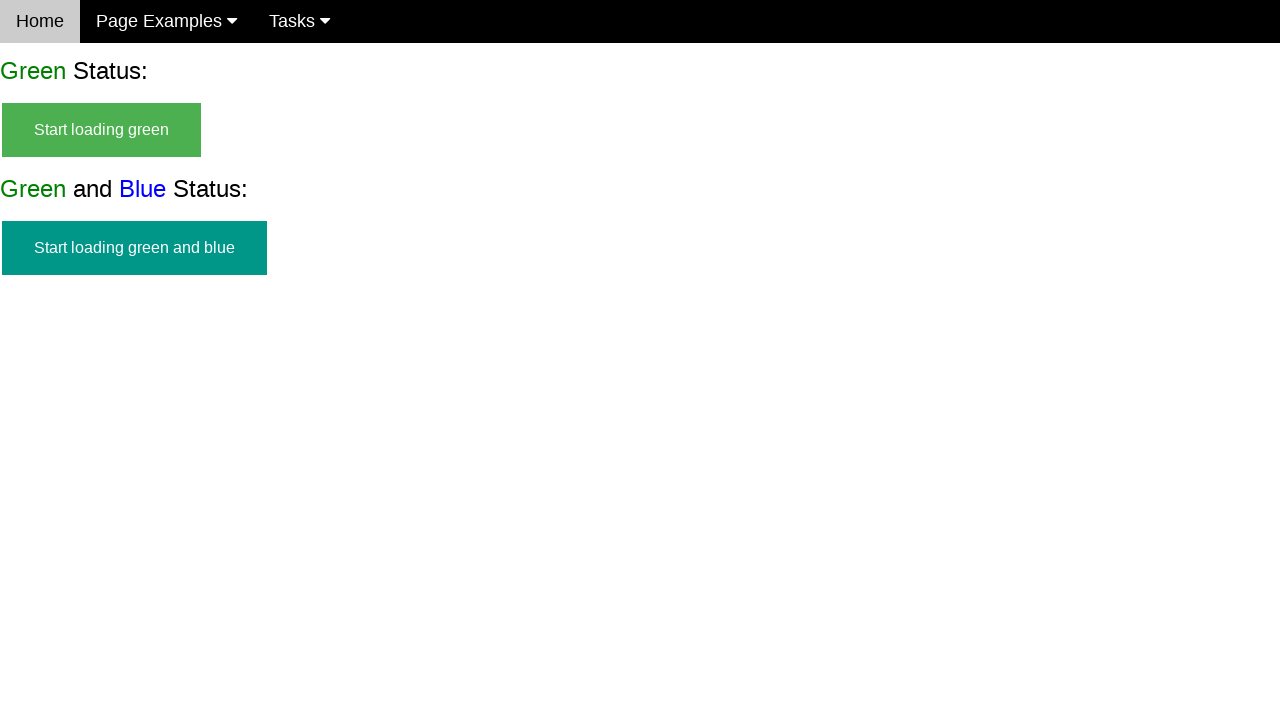

Clicked the start green button at (102, 130) on #start_green
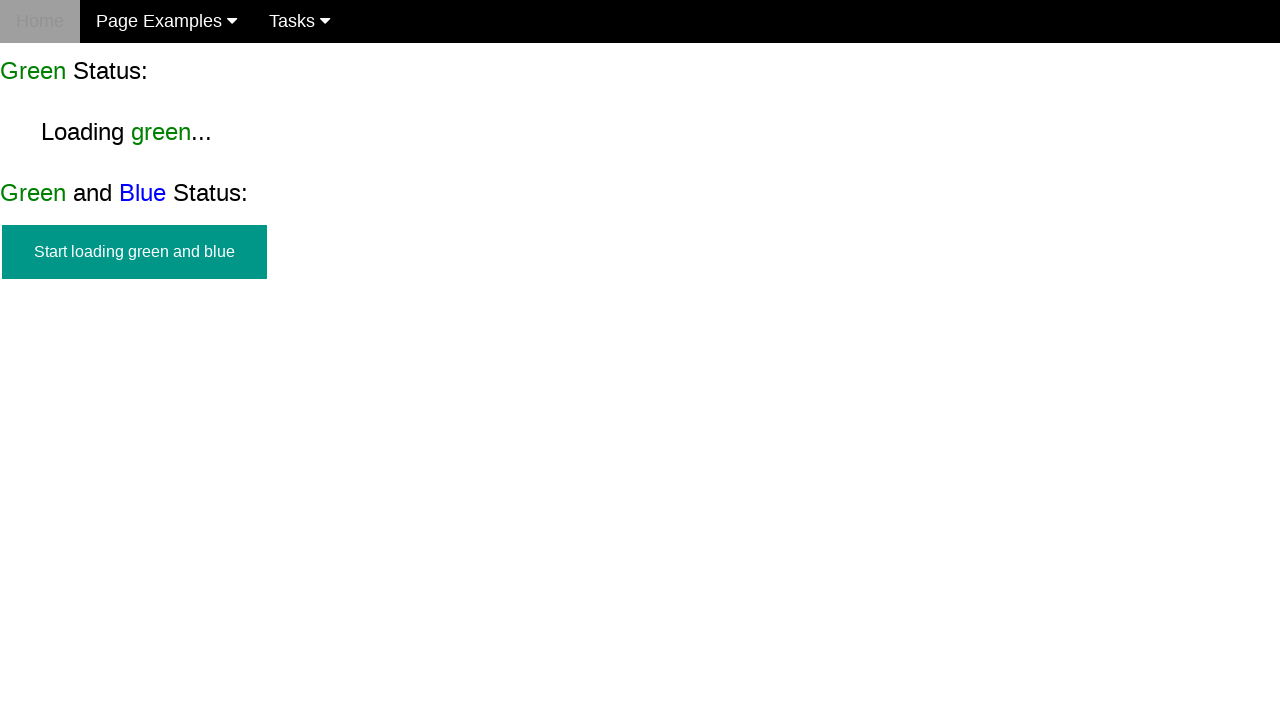

Verified start button is hidden
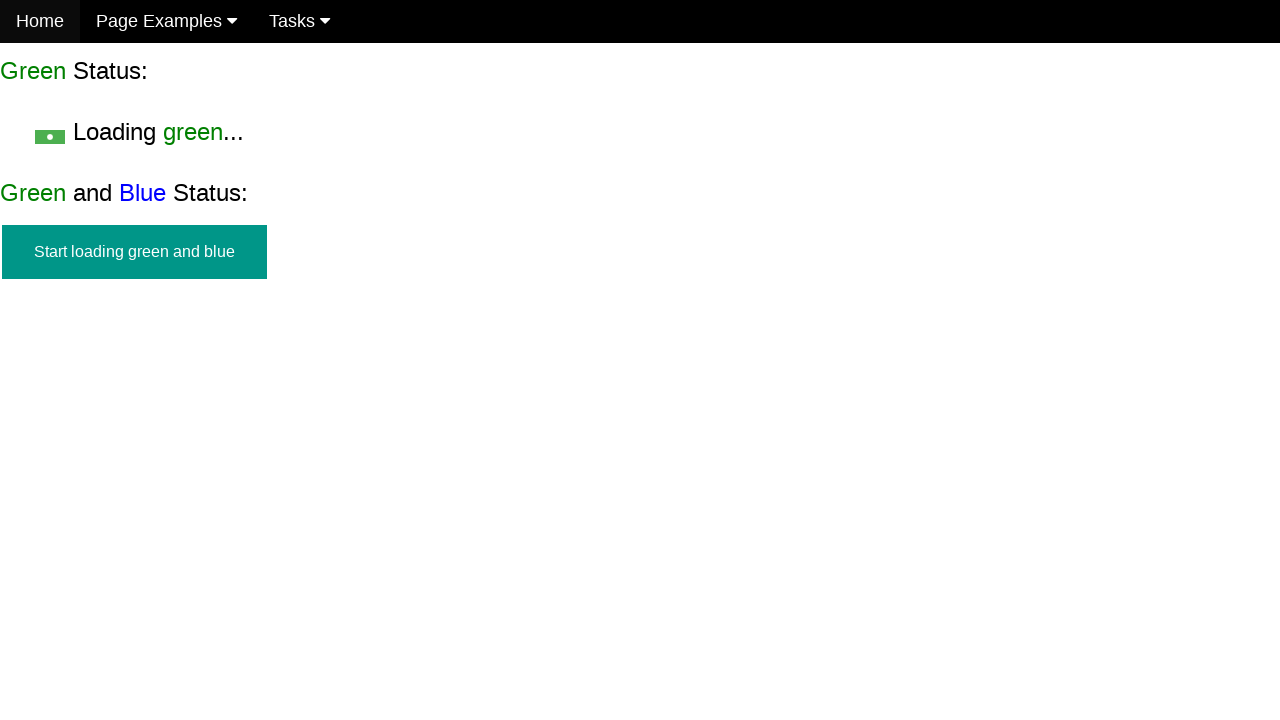

Verified loading text is visible
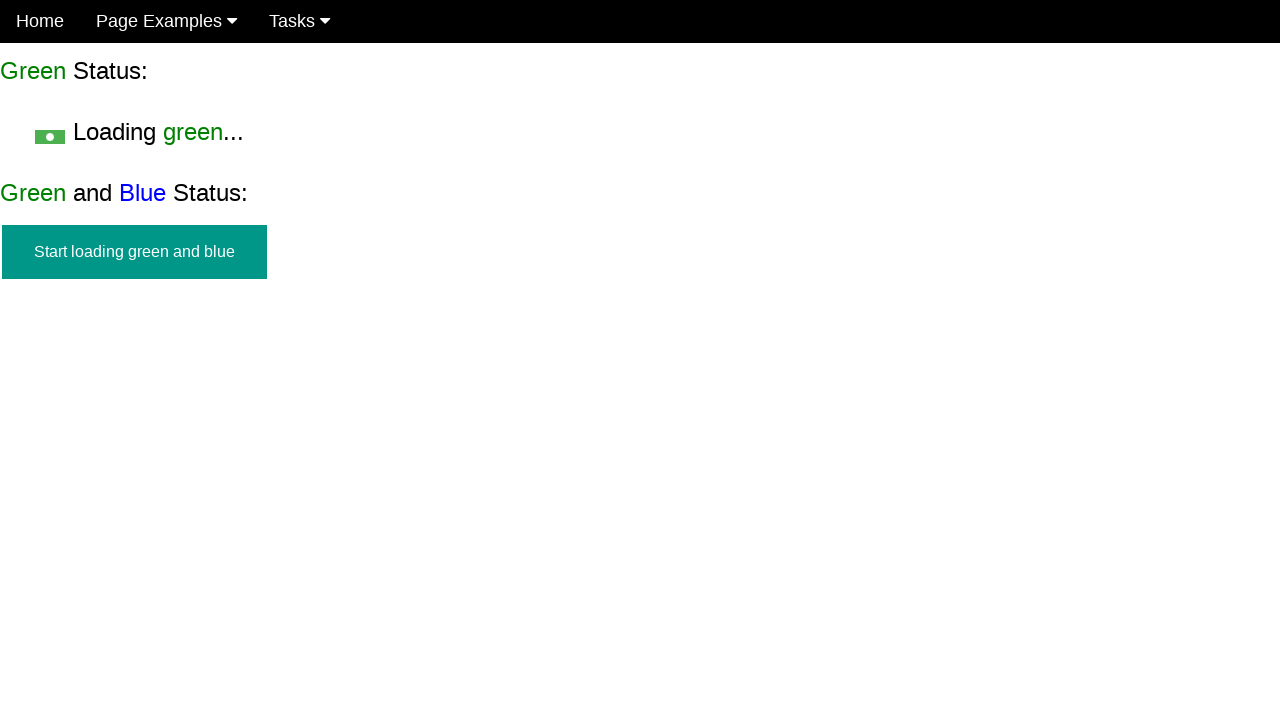

Waited for and verified success message appeared
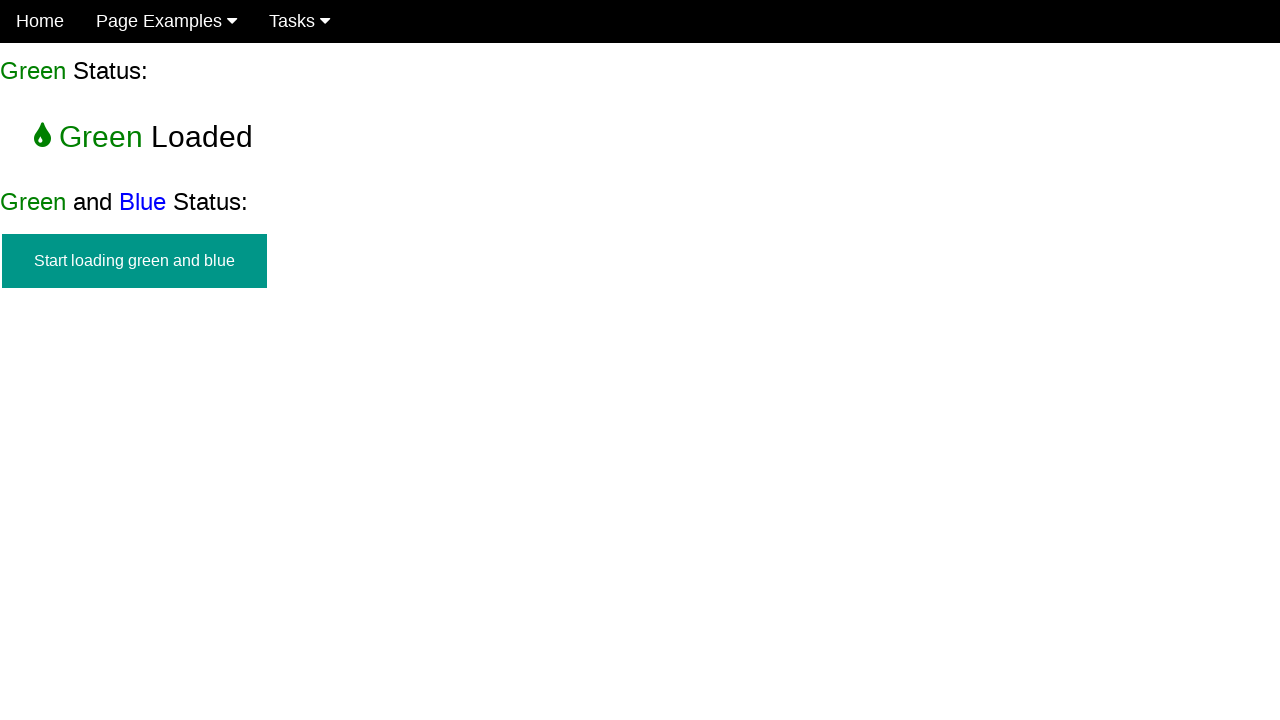

Verified loading text is hidden
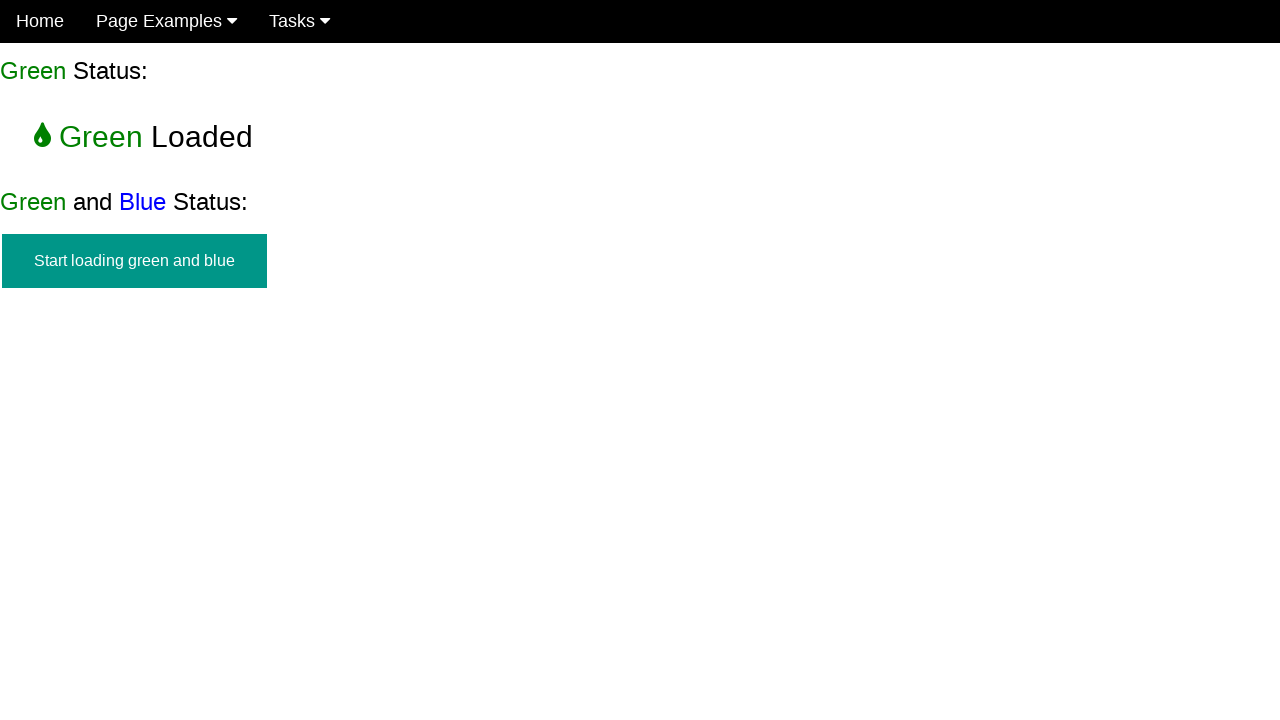

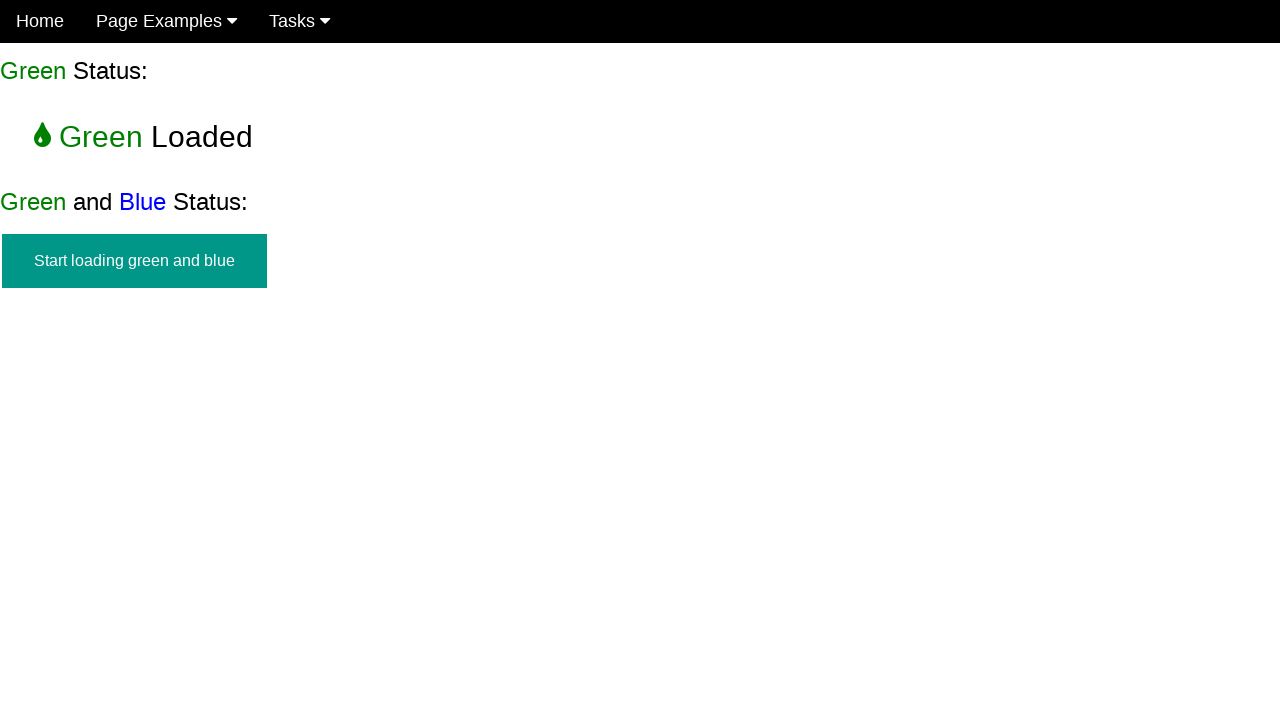